Tests clicking on elements with dynamic IDs by using text-based selectors instead

Starting URL: https://vip.ceshiren.com/#/ui_study

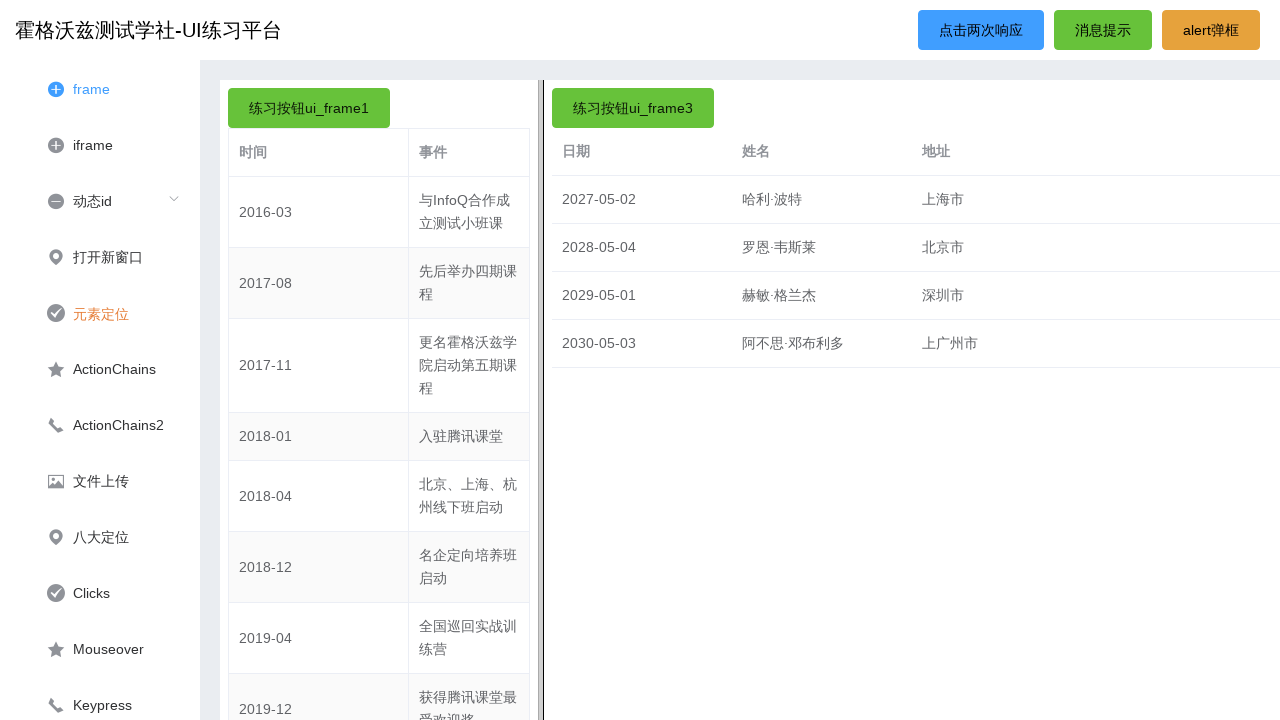

Clicked on element with text '动态id' using text-based selector at (92, 201) on xpath=//*[text()='动态id']
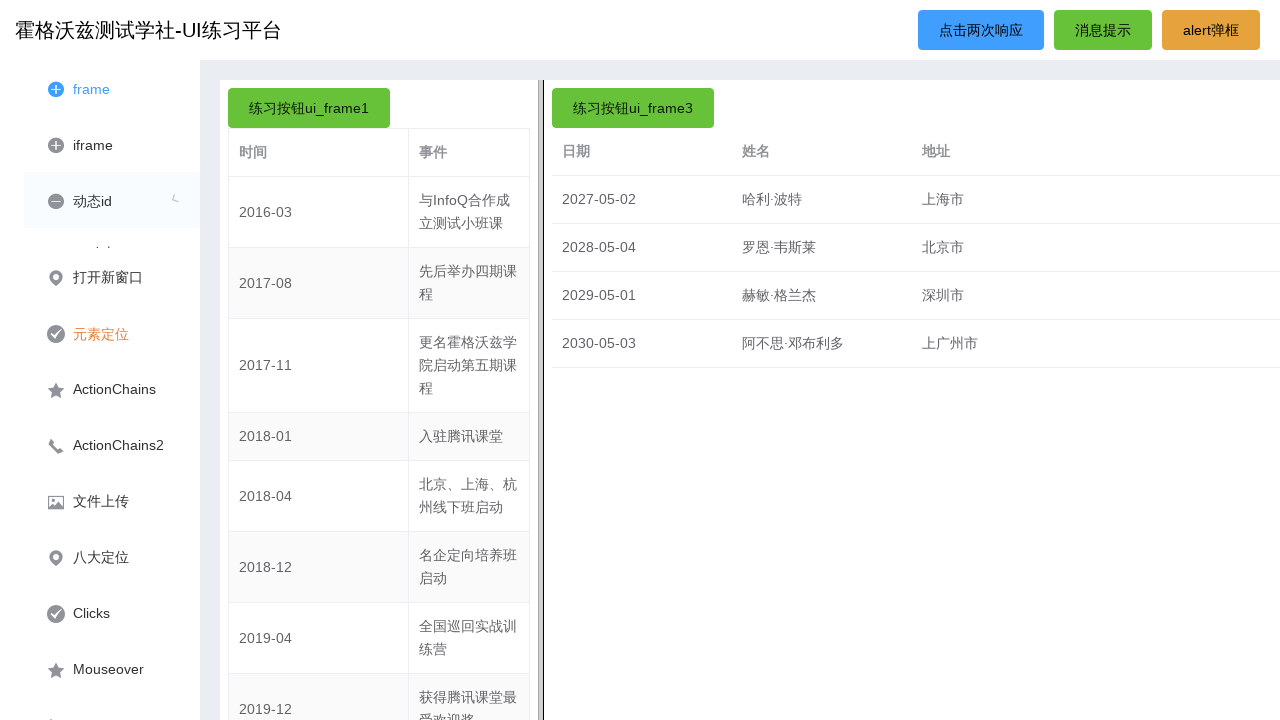

Verified dynamic element with text '动态id_1' appeared
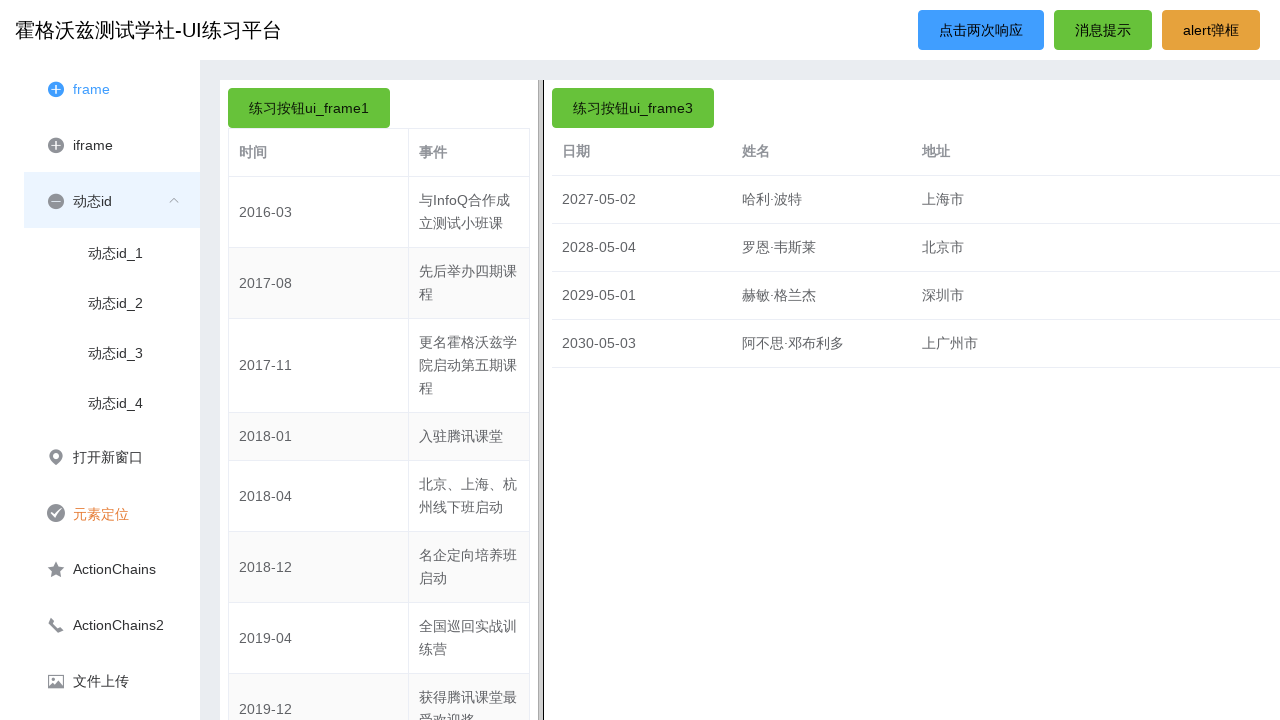

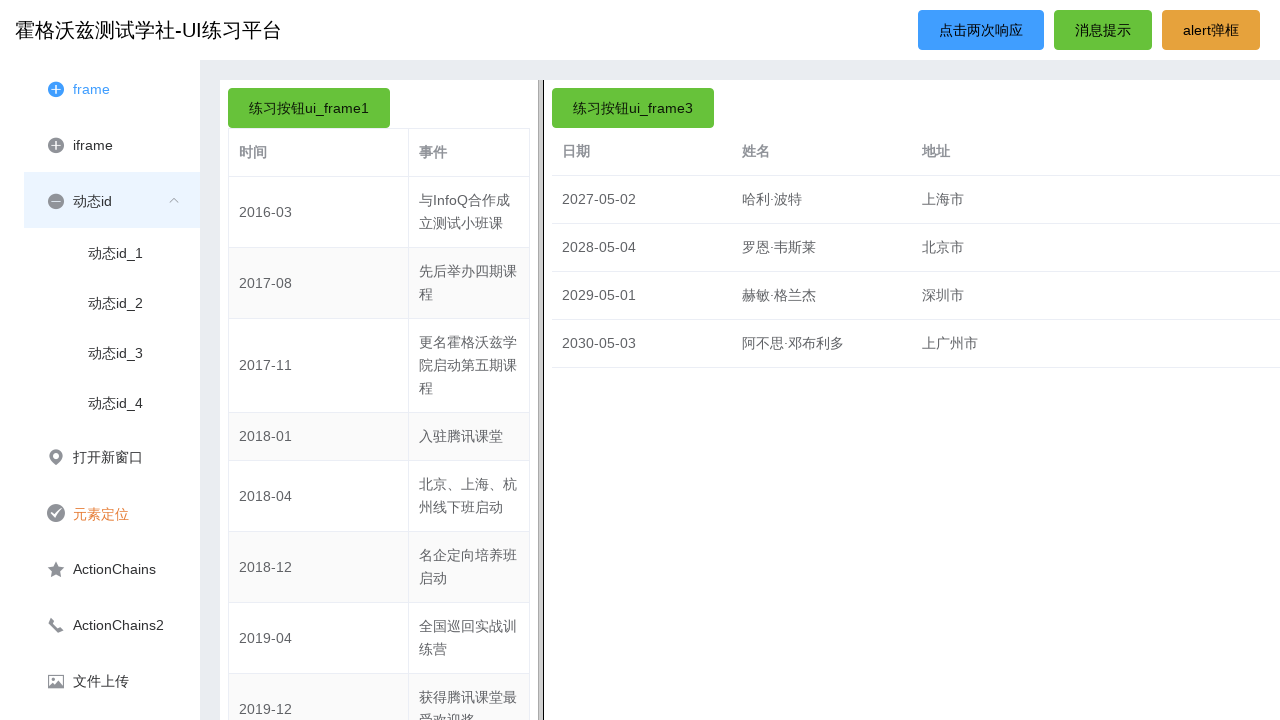